Tests SpiceJet flight search by clicking on the origin city field and typing a city code

Starting URL: https://www.spicejet.com/

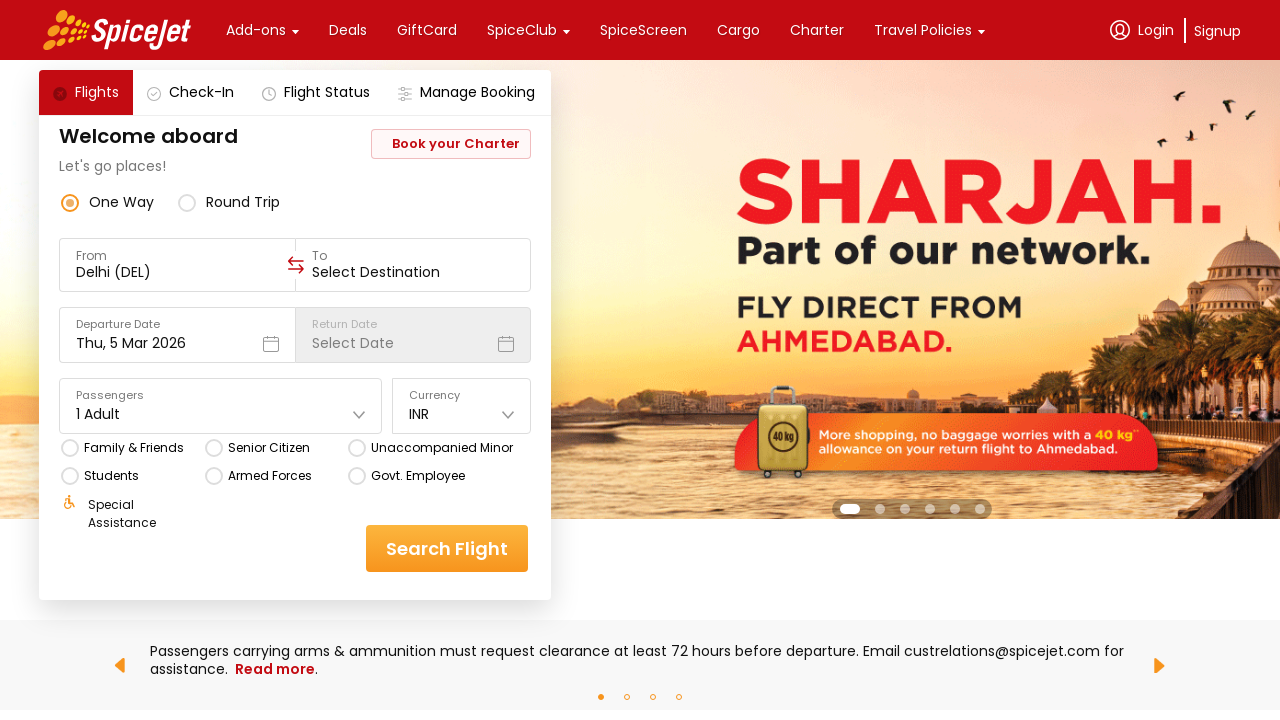

Clicked on the origin city input field at (178, 272) on xpath=//div[@data-testid='to-testID-origin']/div/div/input
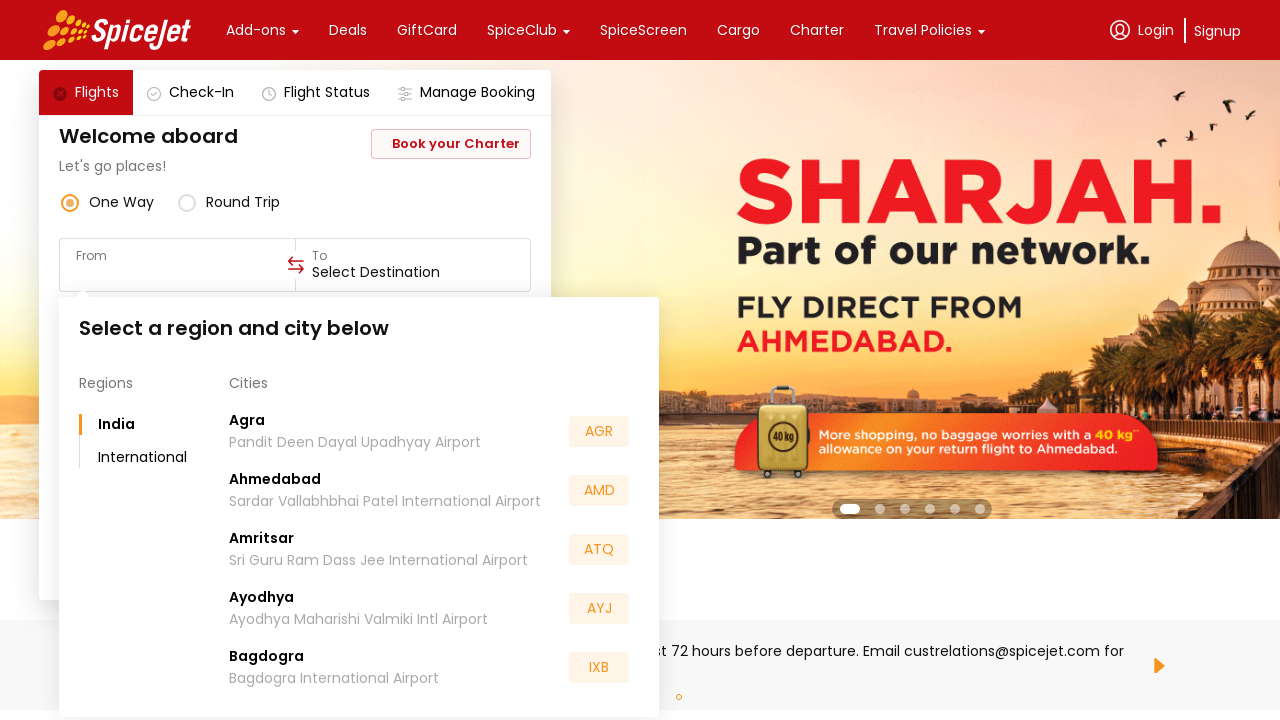

Typed city code 'BOM' in the origin city field on xpath=//div[@data-testid='to-testID-origin']/div/div/input
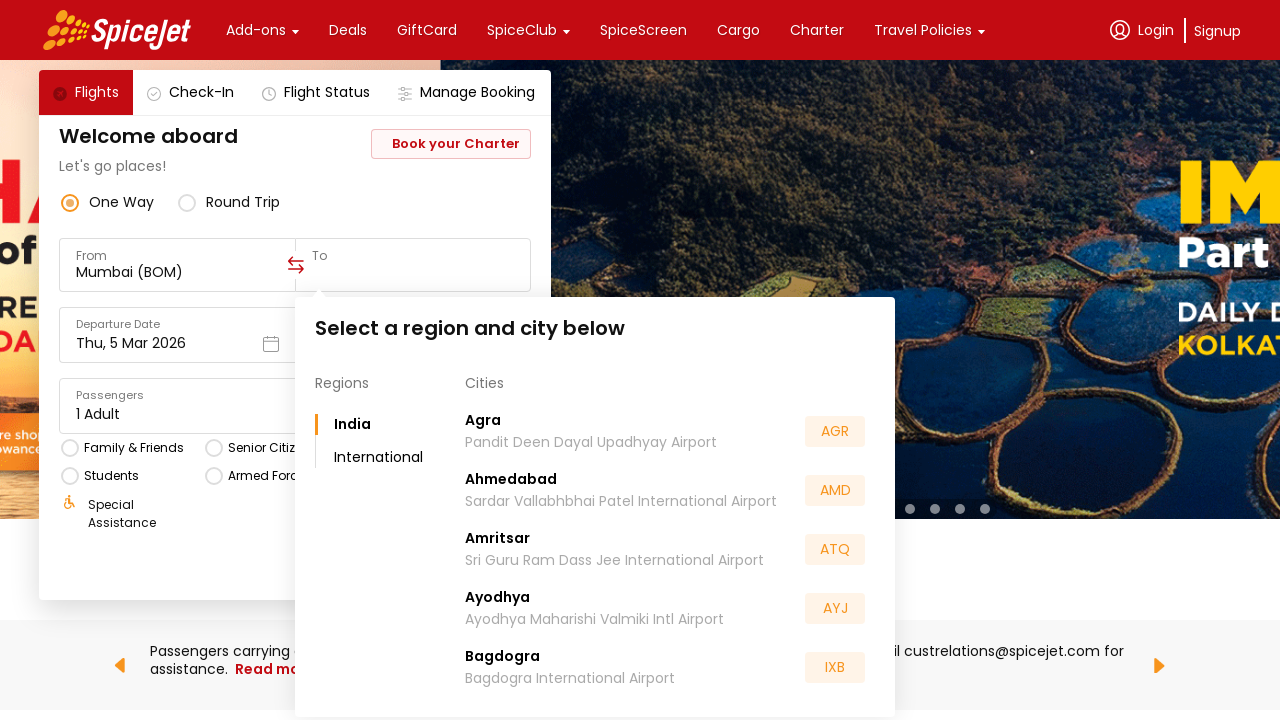

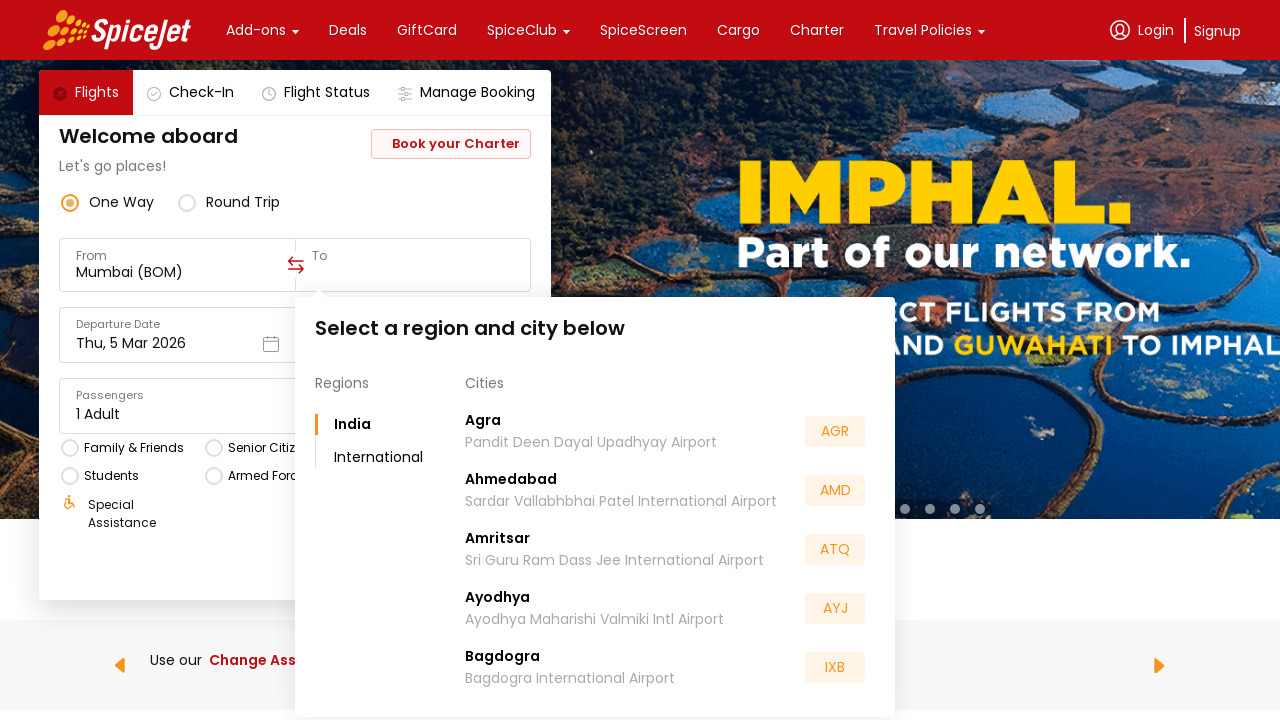